Tests a jQuery combo tree dropdown by clicking to open it and selecting specific choices ("choice 3" and "choice 2 1") from the dropdown options

Starting URL: https://www.jqueryscript.net/demo/Drop-Down-Combo-Tree/

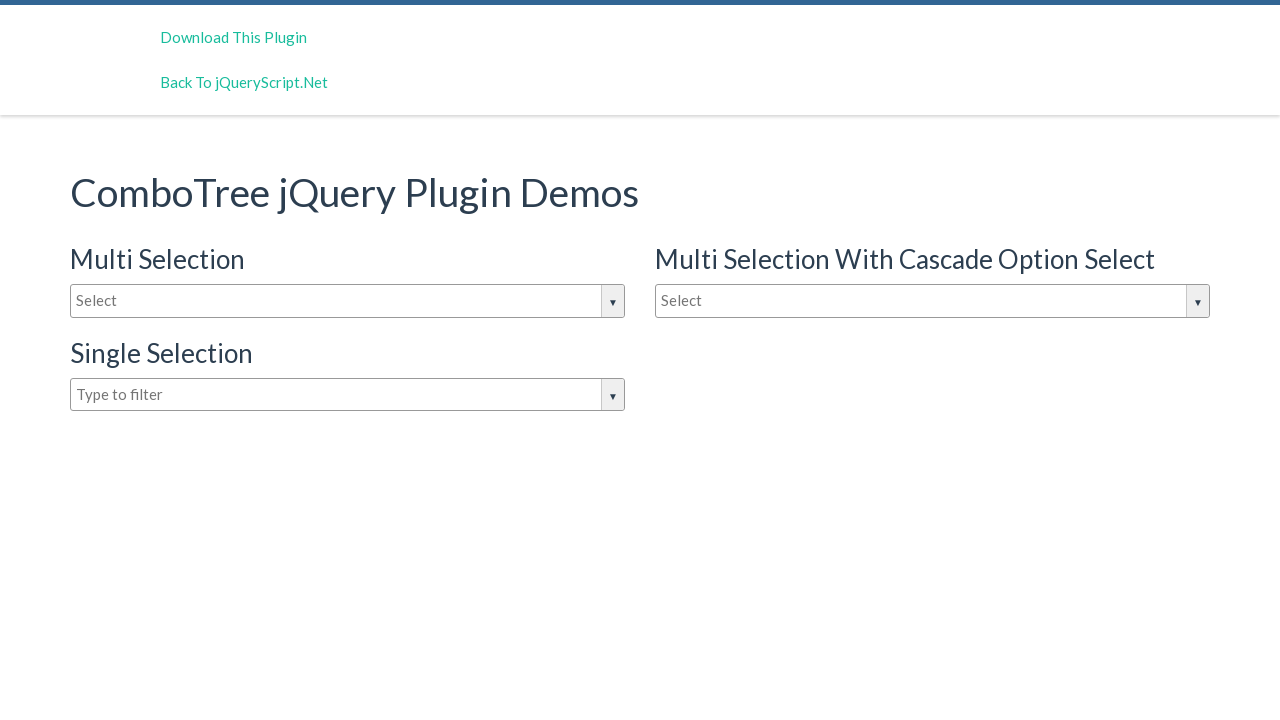

Clicked the first combo tree dropdown button to open it at (612, 301) on (//button[@class='comboTreeArrowBtn'])[1]
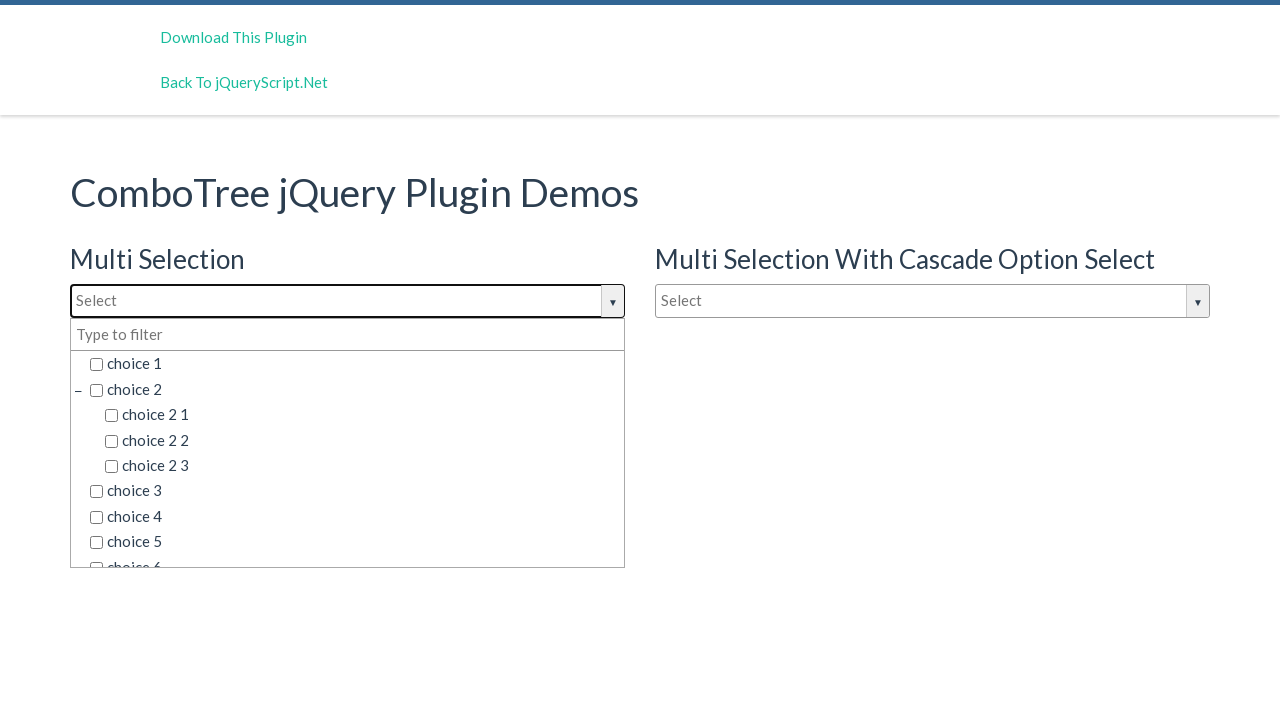

Dropdown options became visible
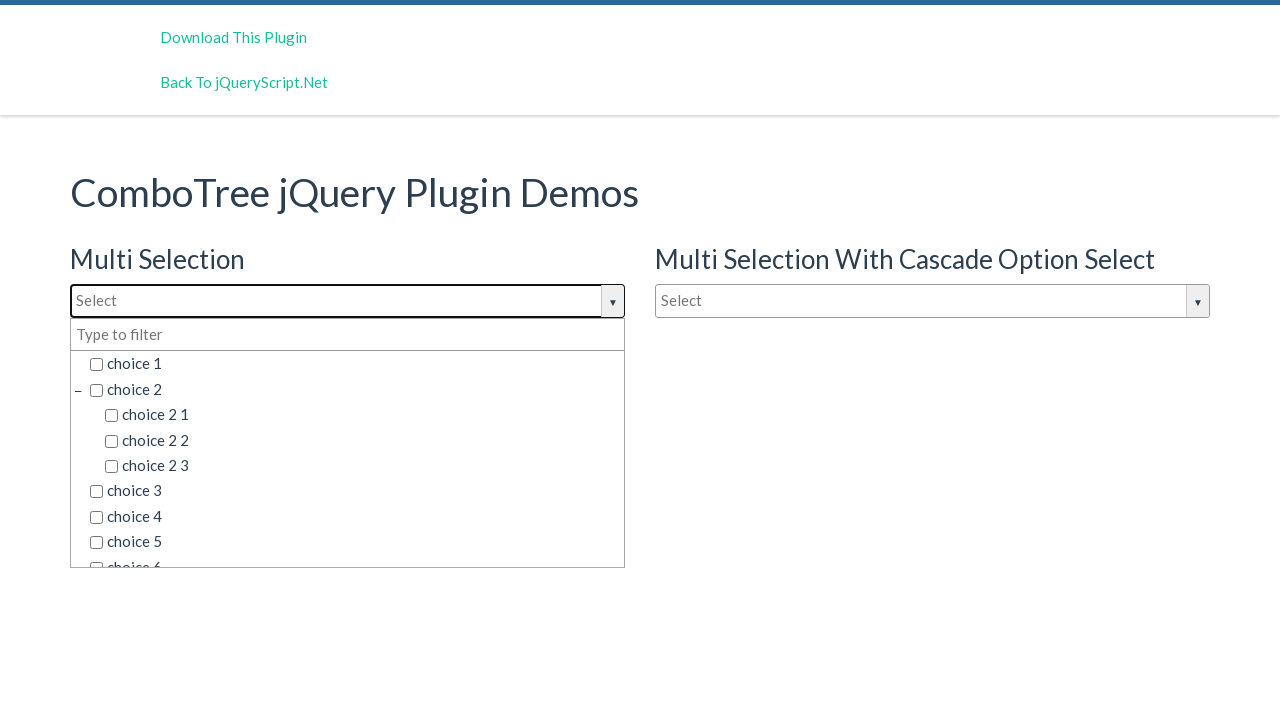

Selected 'choice 3' from the dropdown at (355, 491) on (//div[@class='comboTreeDropDownContainer'])[1]//span[@class='comboTreeItemTitle
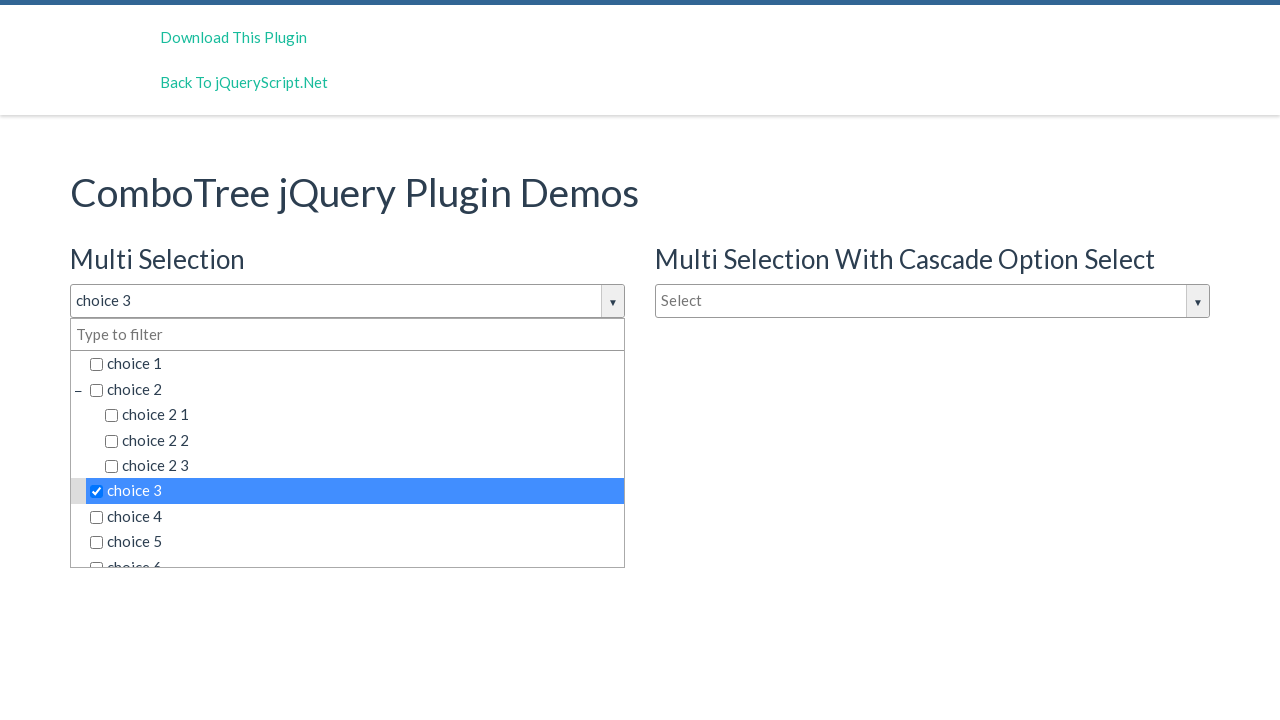

Selected 'choice 2 1' from the dropdown at (362, 415) on (//div[@class='comboTreeDropDownContainer'])[1]//span[@class='comboTreeItemTitle
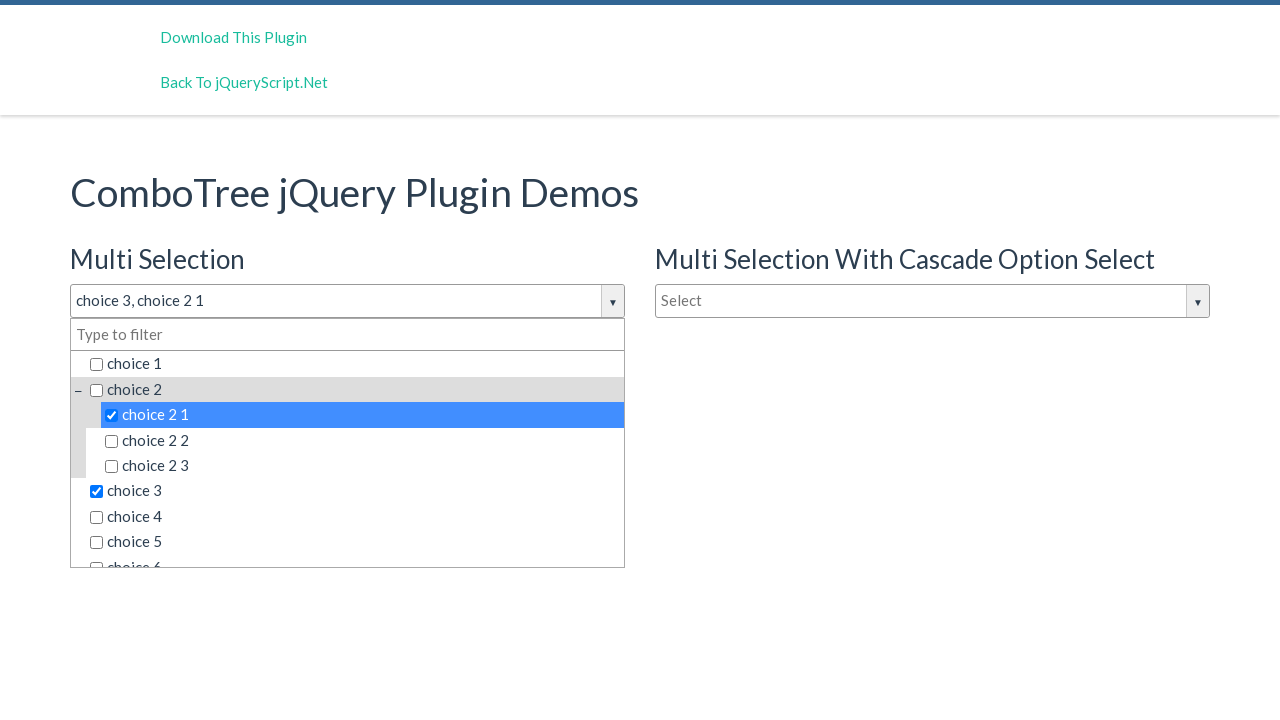

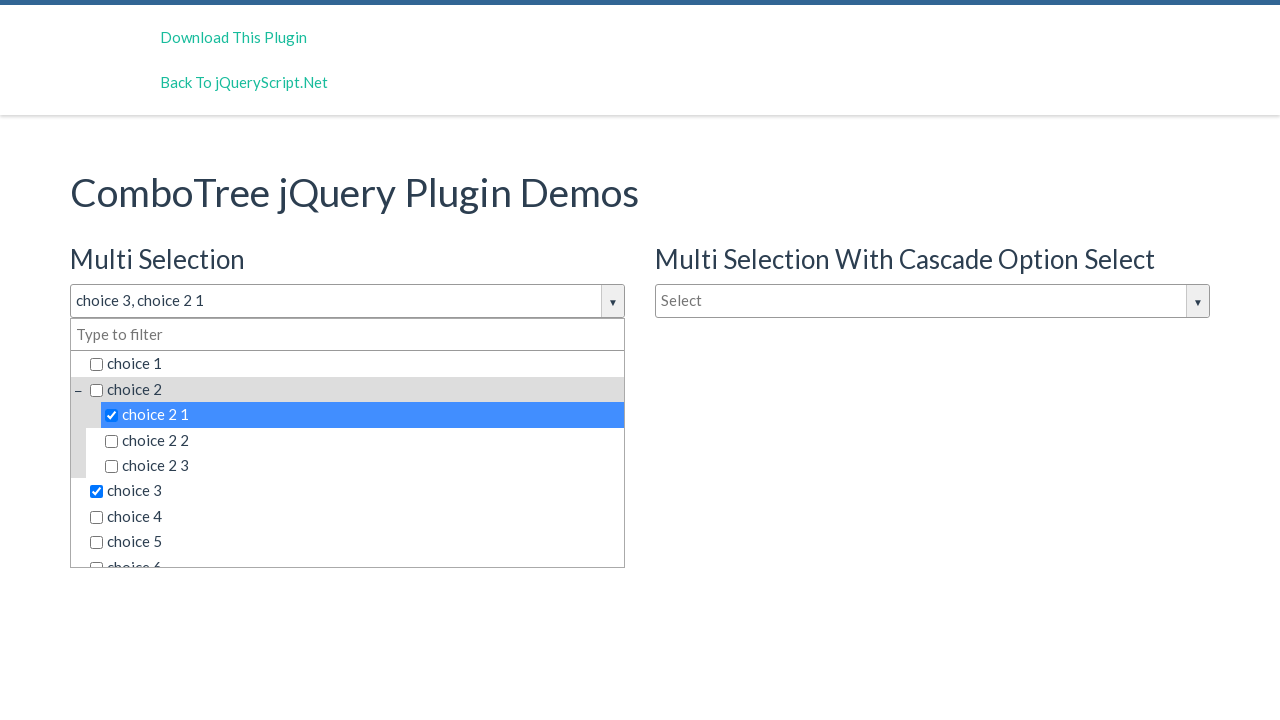